Navigates to Browse Languages and back to Start, then verifies the welcome heading text

Starting URL: http://www.99-bottles-of-beer.net/

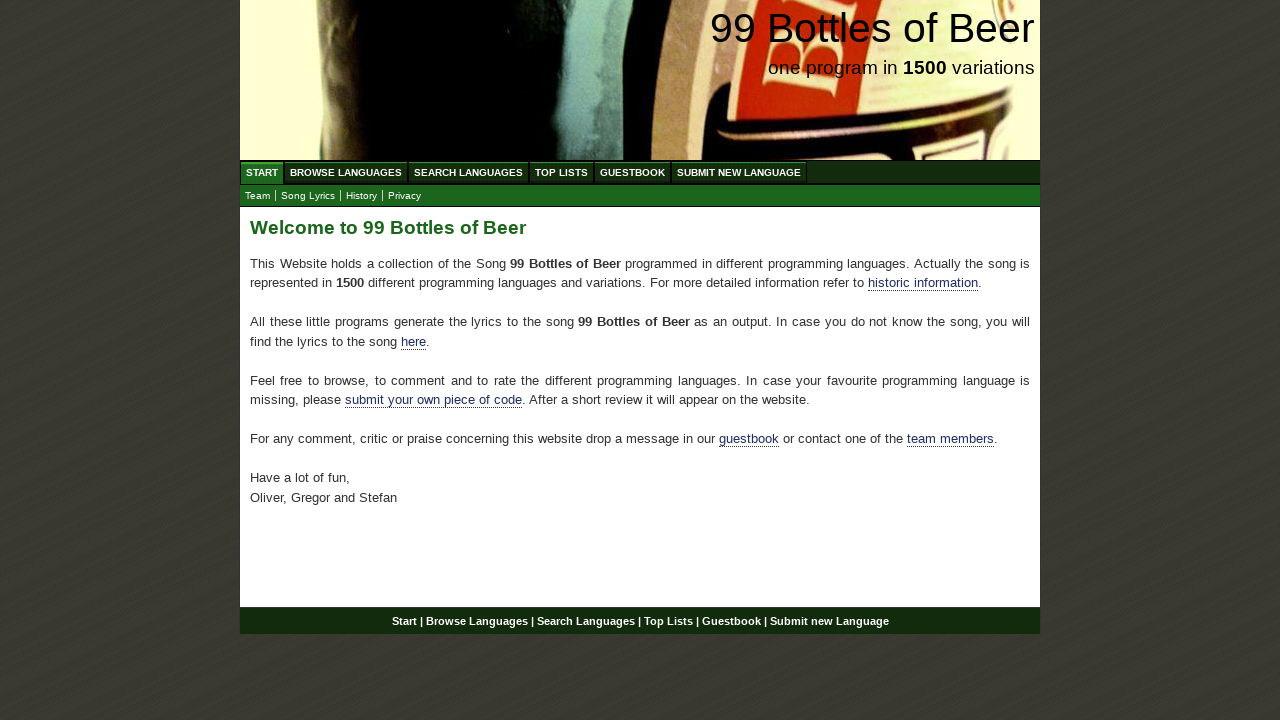

Clicked on Browse Languages menu item at (346, 172) on xpath=//ul[@id='menu']/li/a[@href='/abc.html']
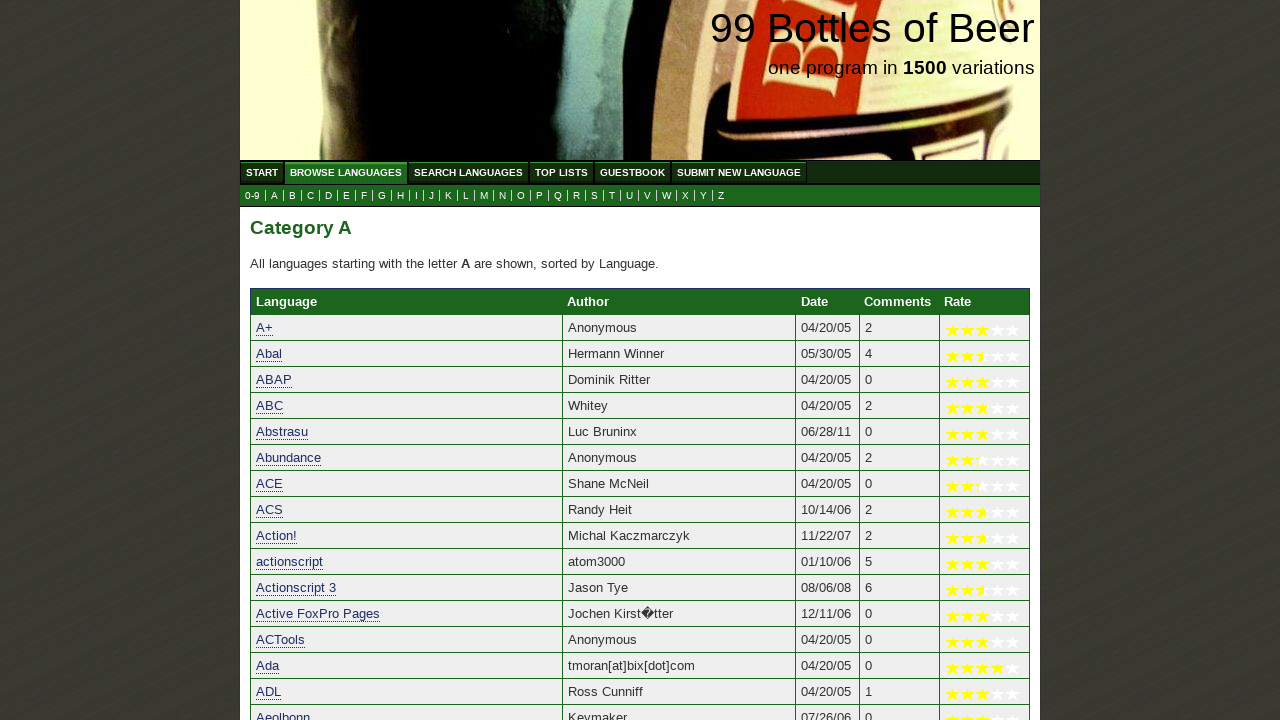

Clicked on Start menu item to return home at (262, 172) on xpath=//ul[@id='menu']/li/a[@href='/']
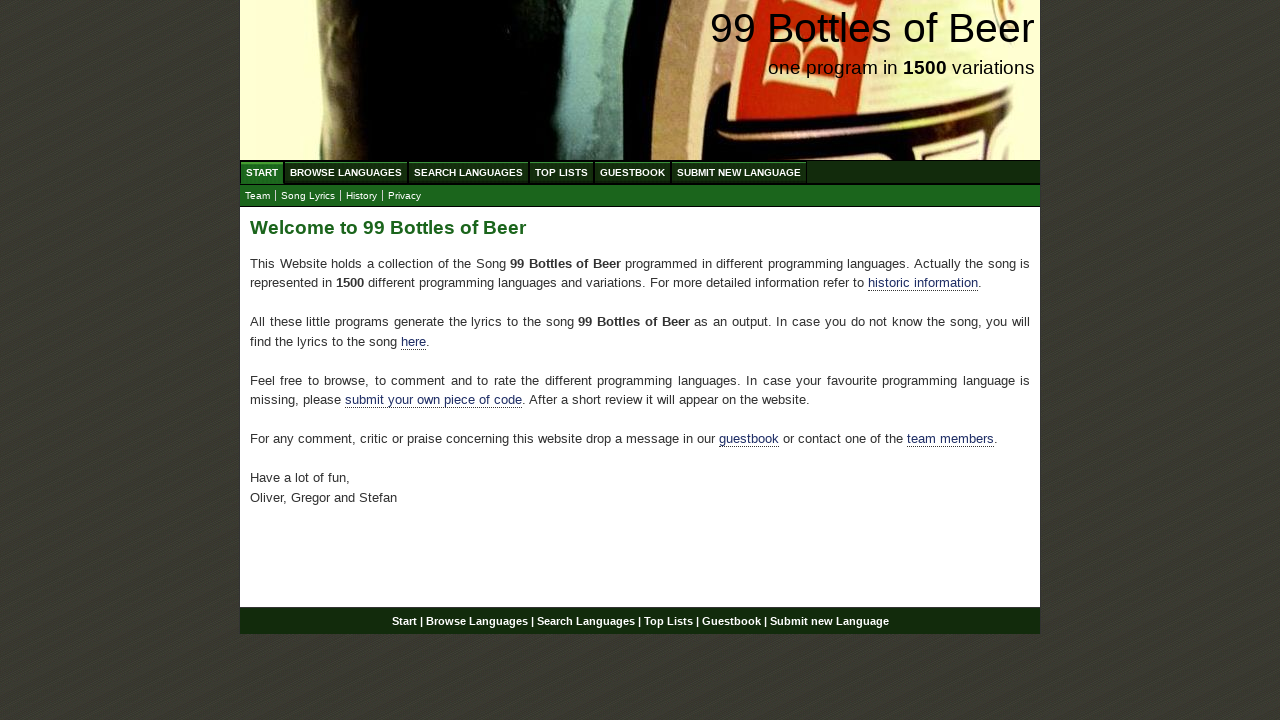

Welcome heading loaded and verified
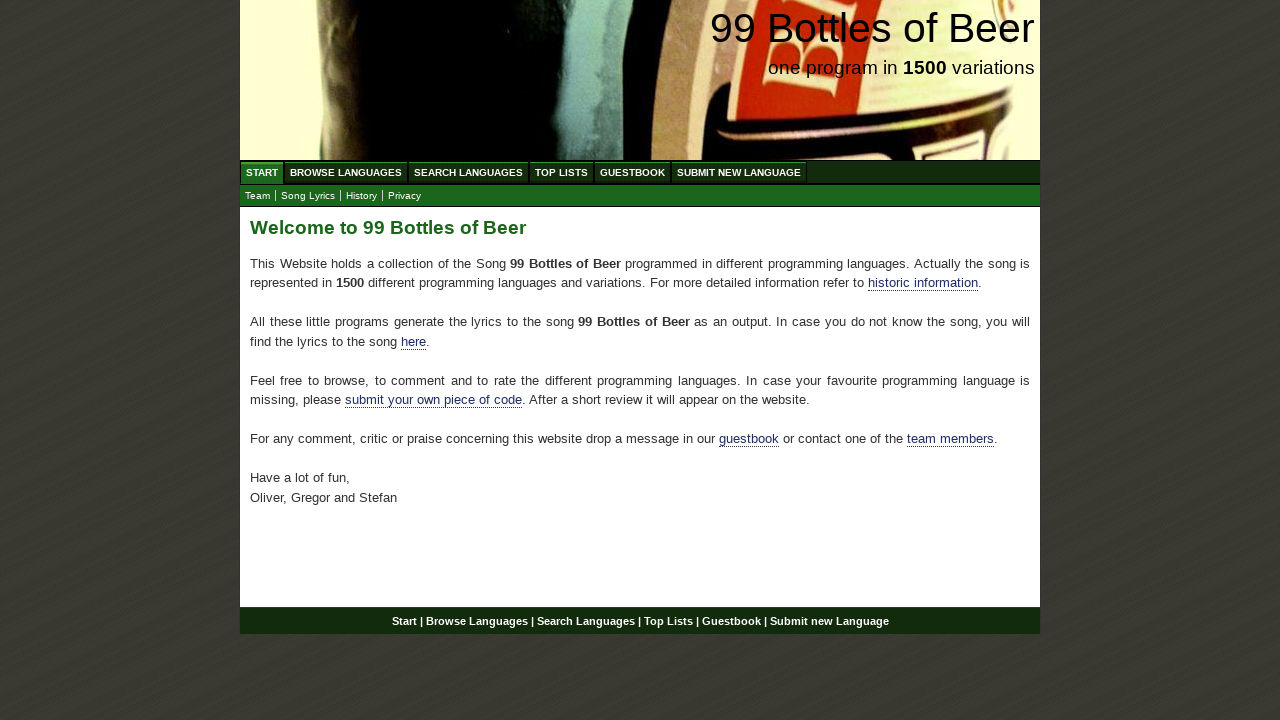

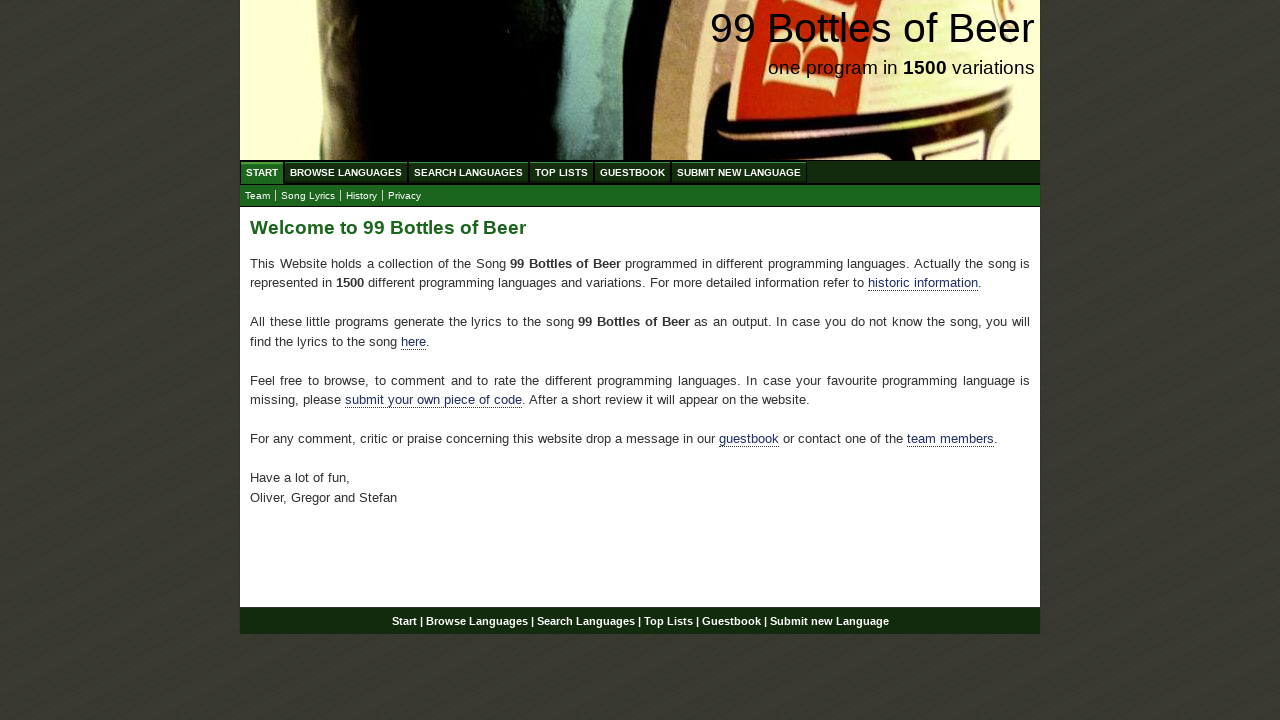